Navigates to replainow.com and verifies that the page loads correctly with footer and navigation elements present

Starting URL: https://replainow.com/

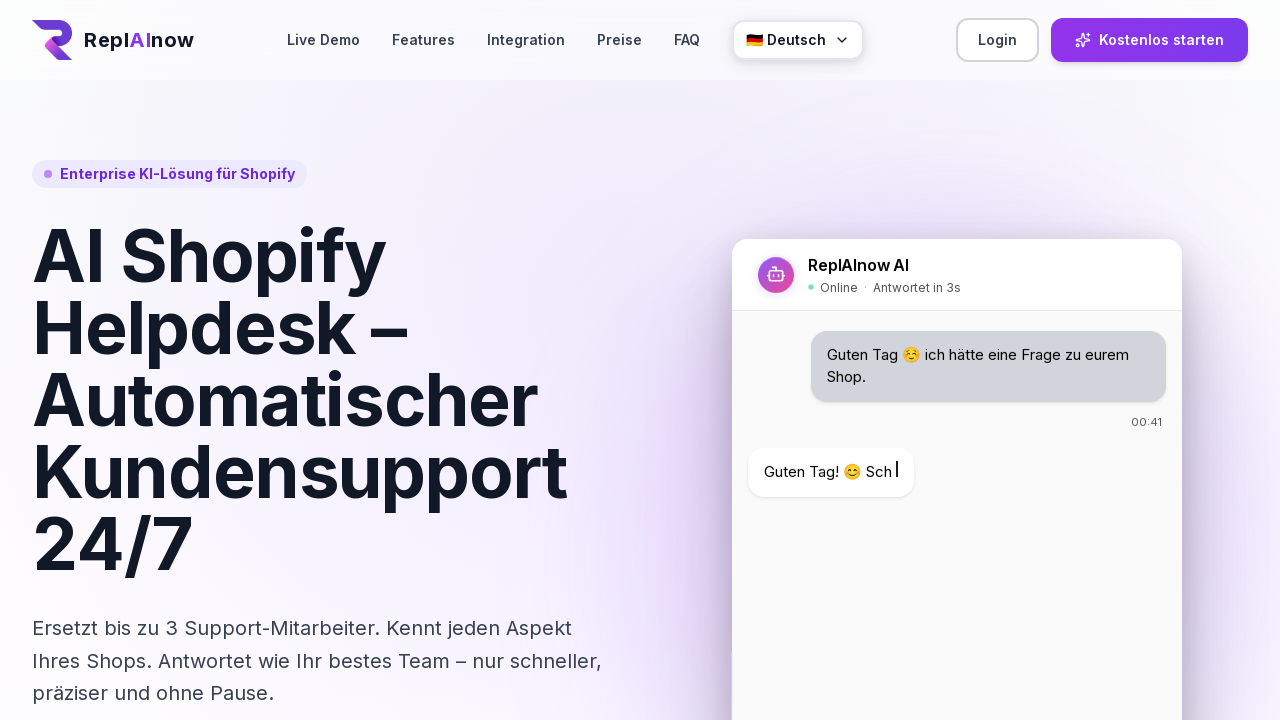

Navigated to https://replainow.com/
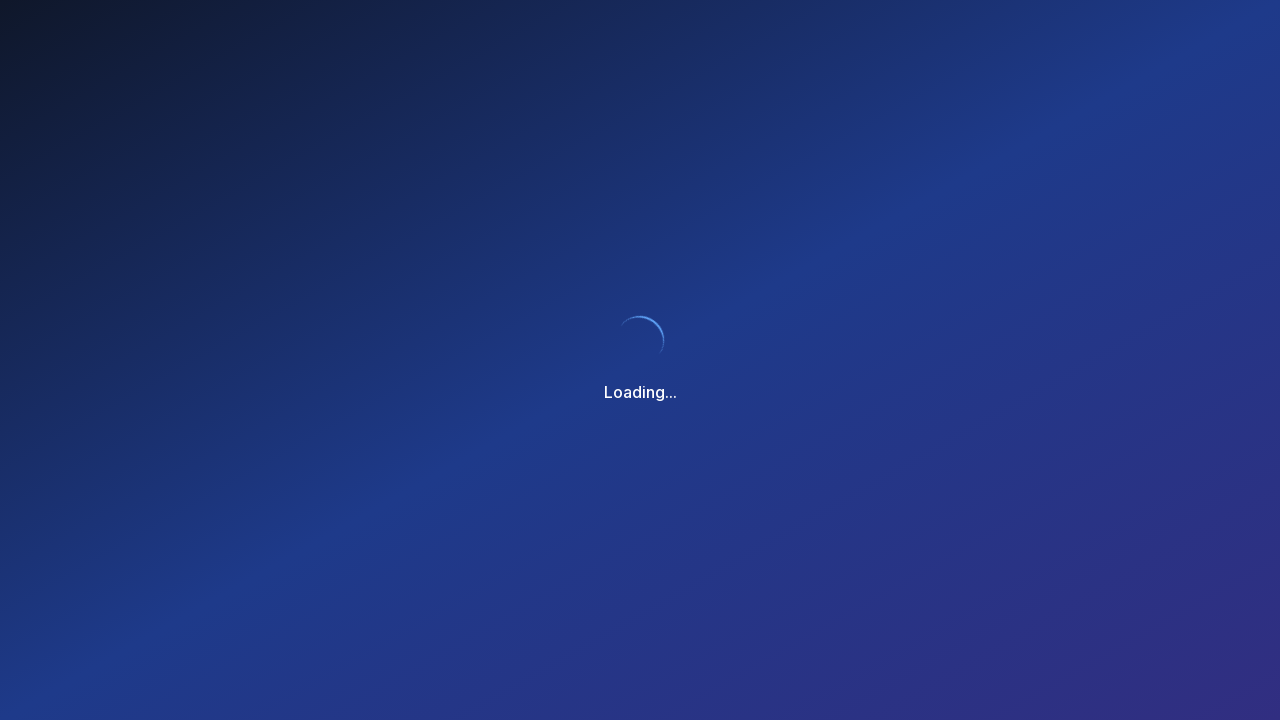

Waited for page to reach network idle state
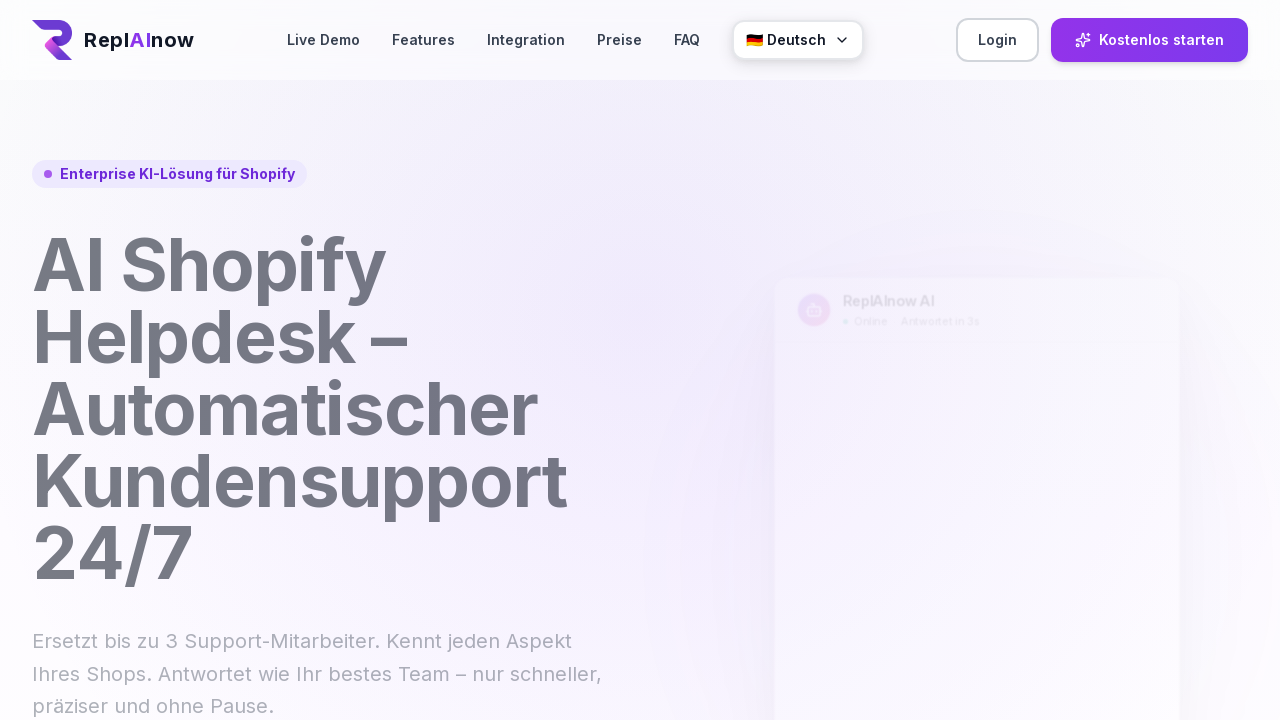

Verified footer element is present on page
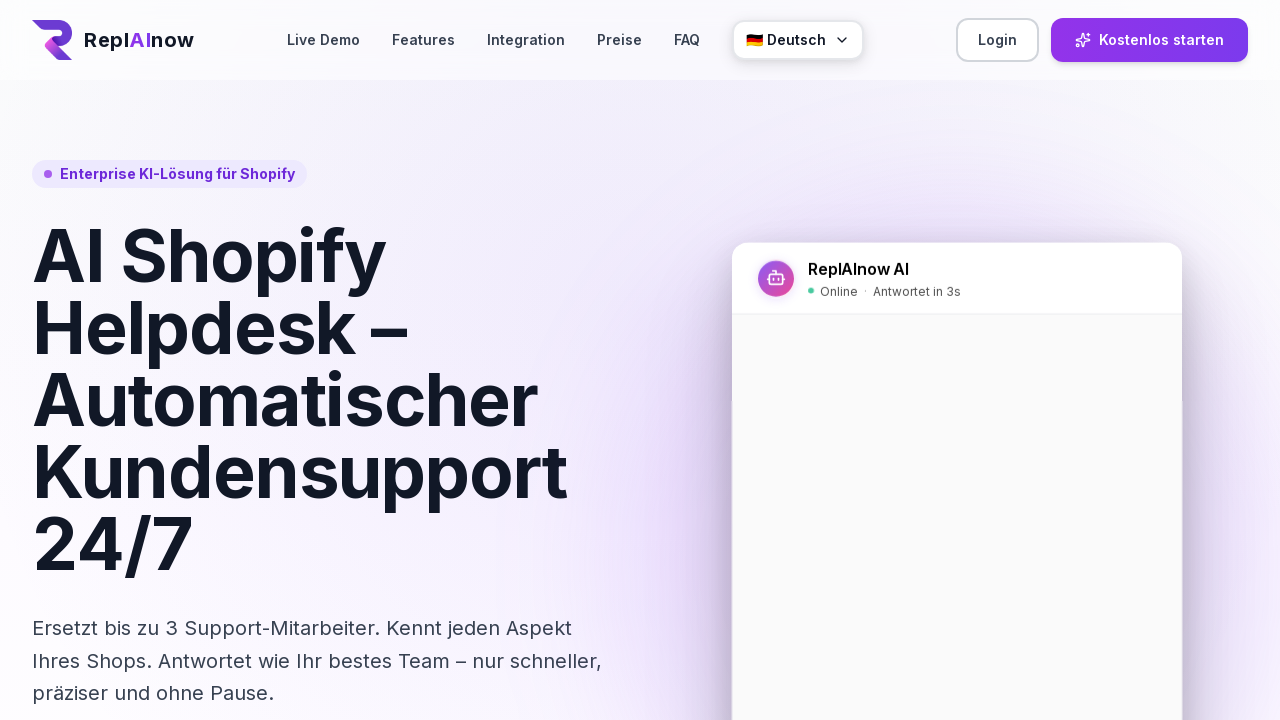

Verified navigation element is present on page
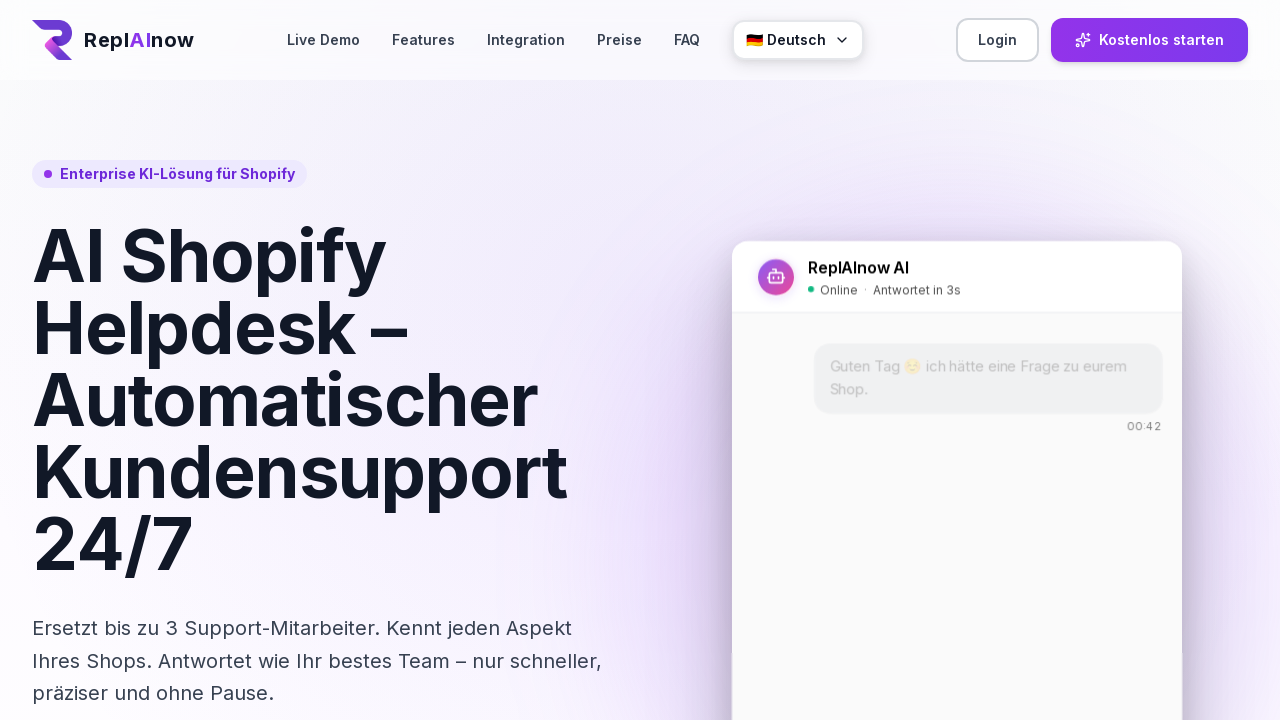

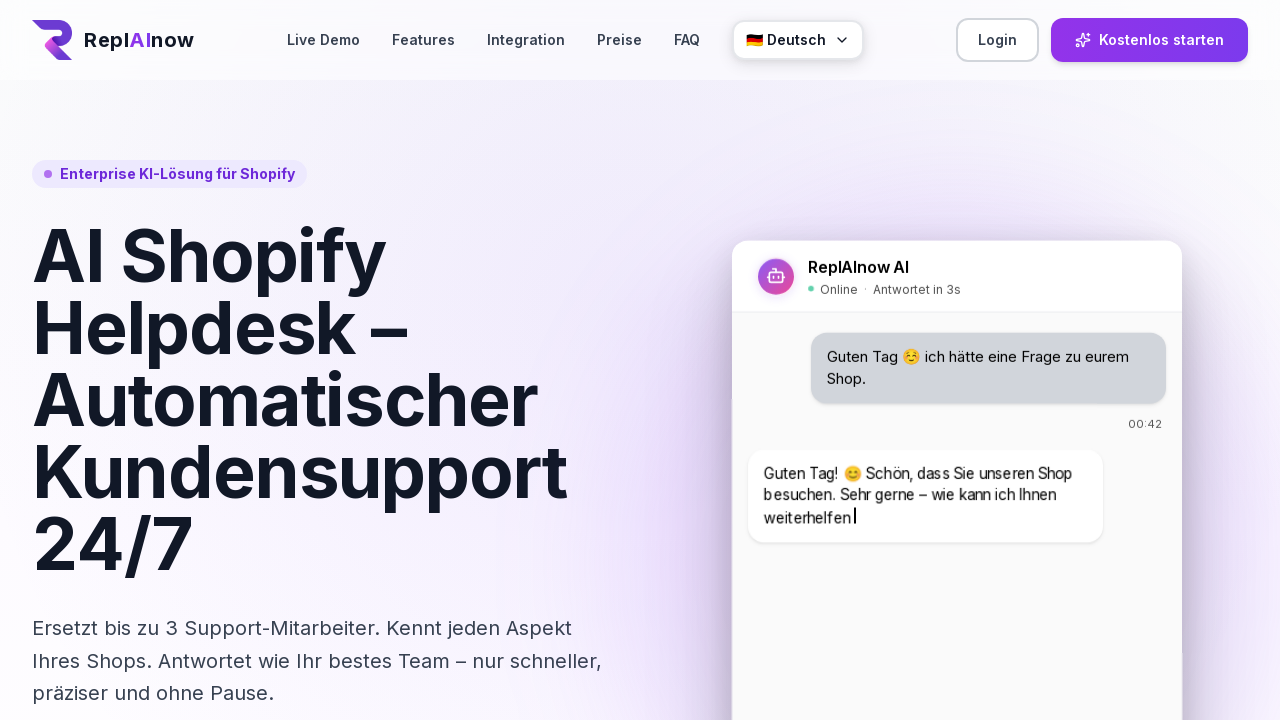